Tests various mouse interactions including hover effect on a button that changes color

Starting URL: https://testkru.com/Elements/Buttons

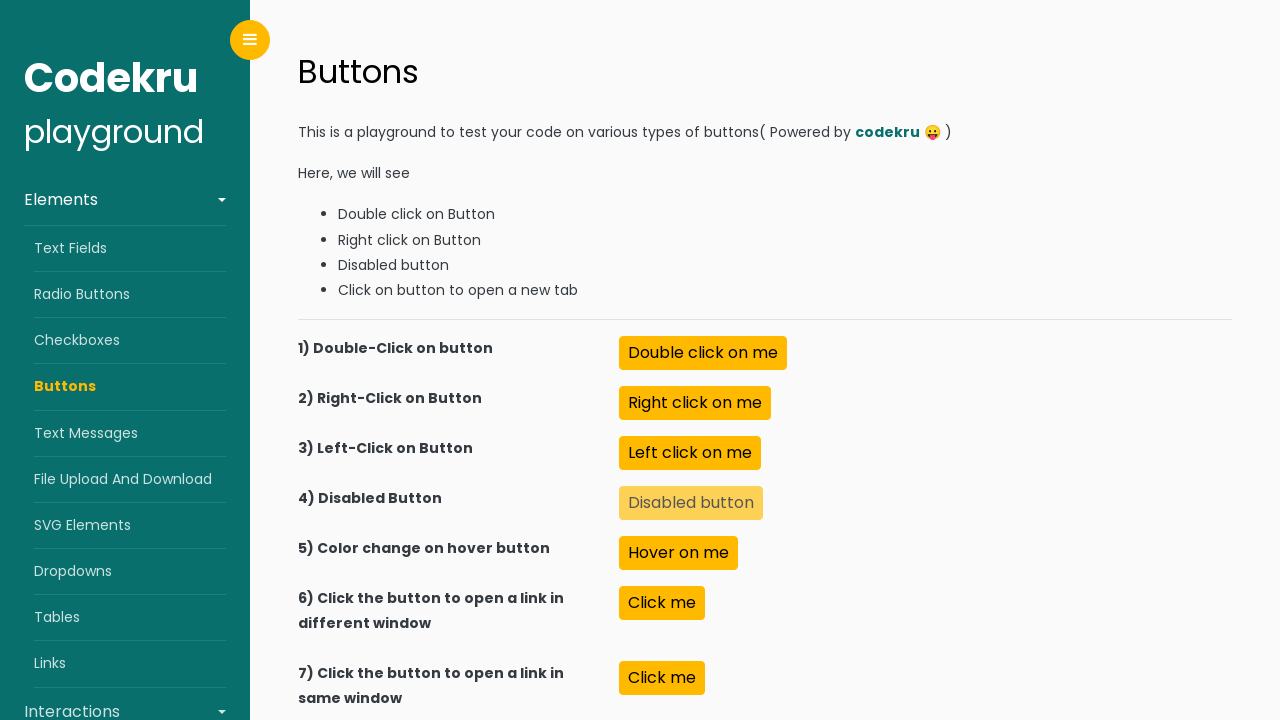

Located the color change button element
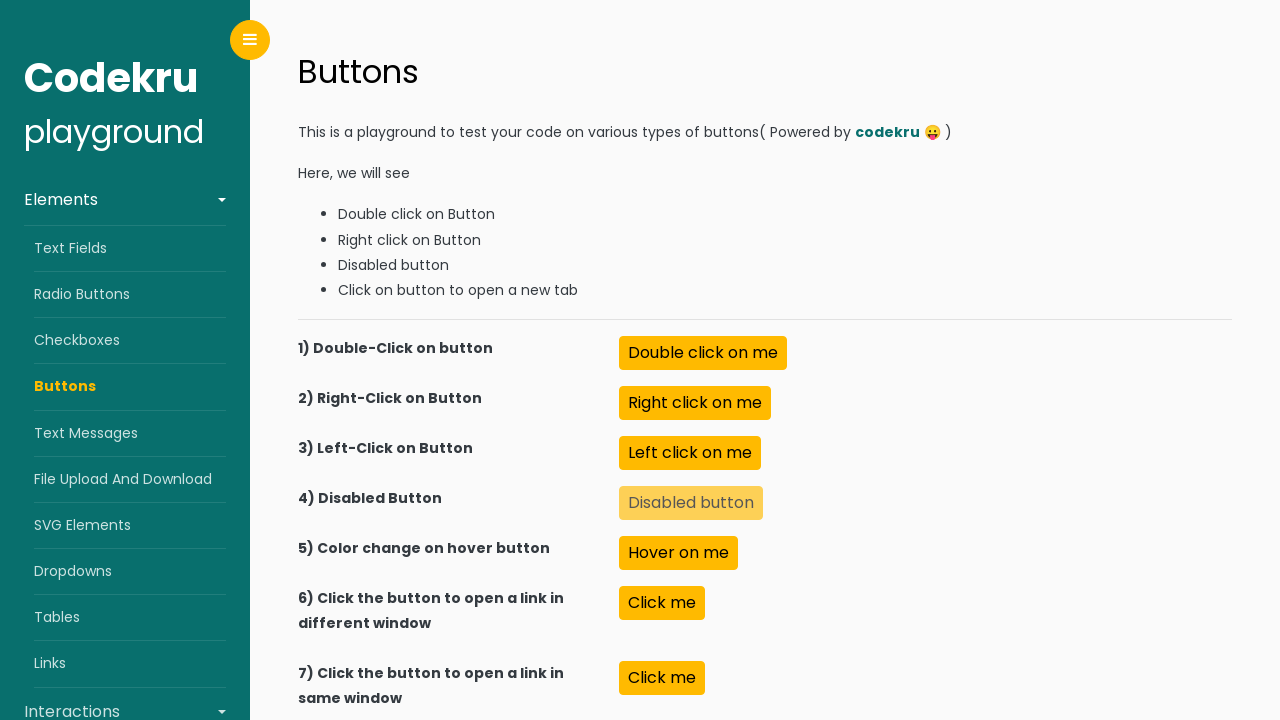

Hovered over the button to trigger color change effect at (679, 553) on button[name="colorChangeOnHover"]
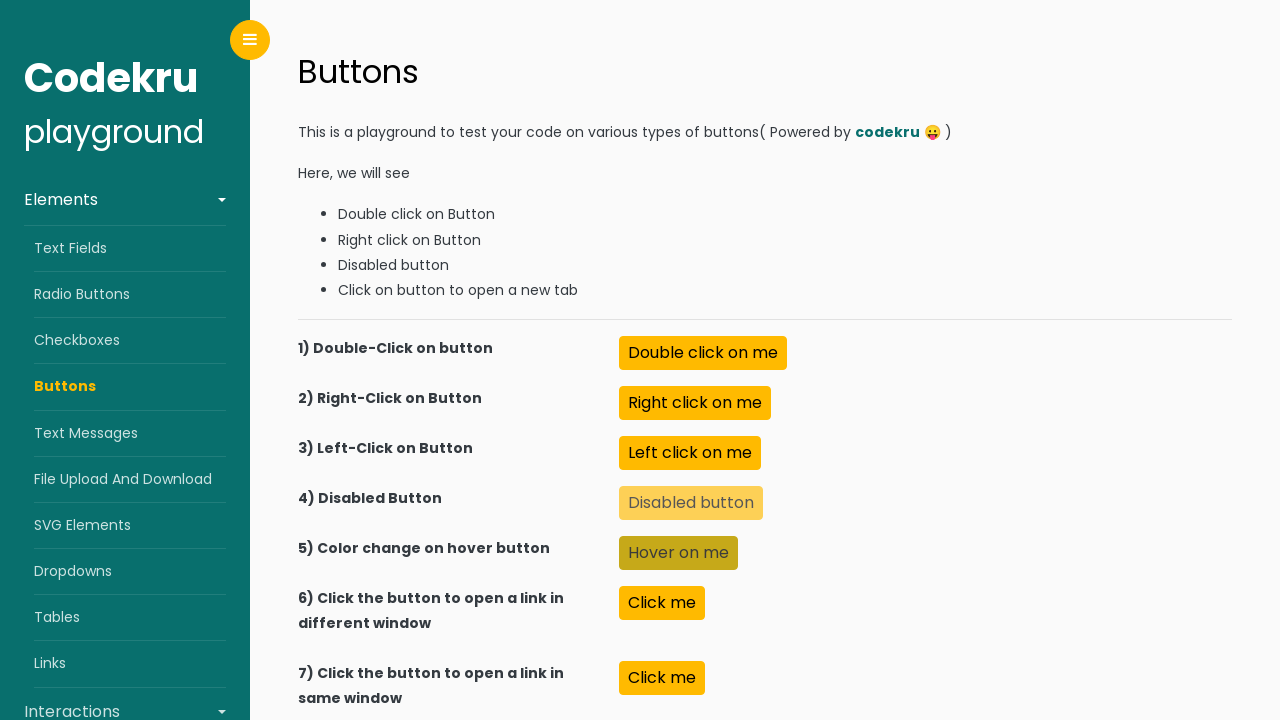

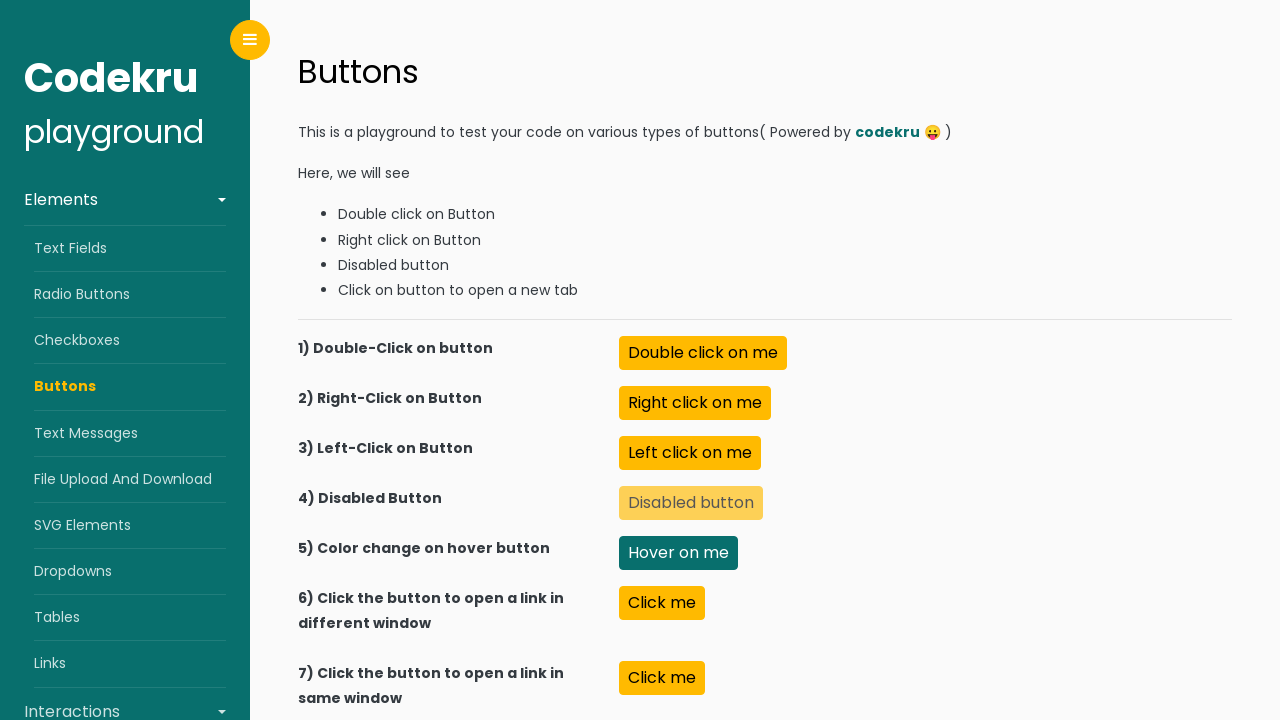